Tests the ASOS search functionality by entering a search term and verifying the results page displays the correct search text

Starting URL: https://www.asos.com/us/

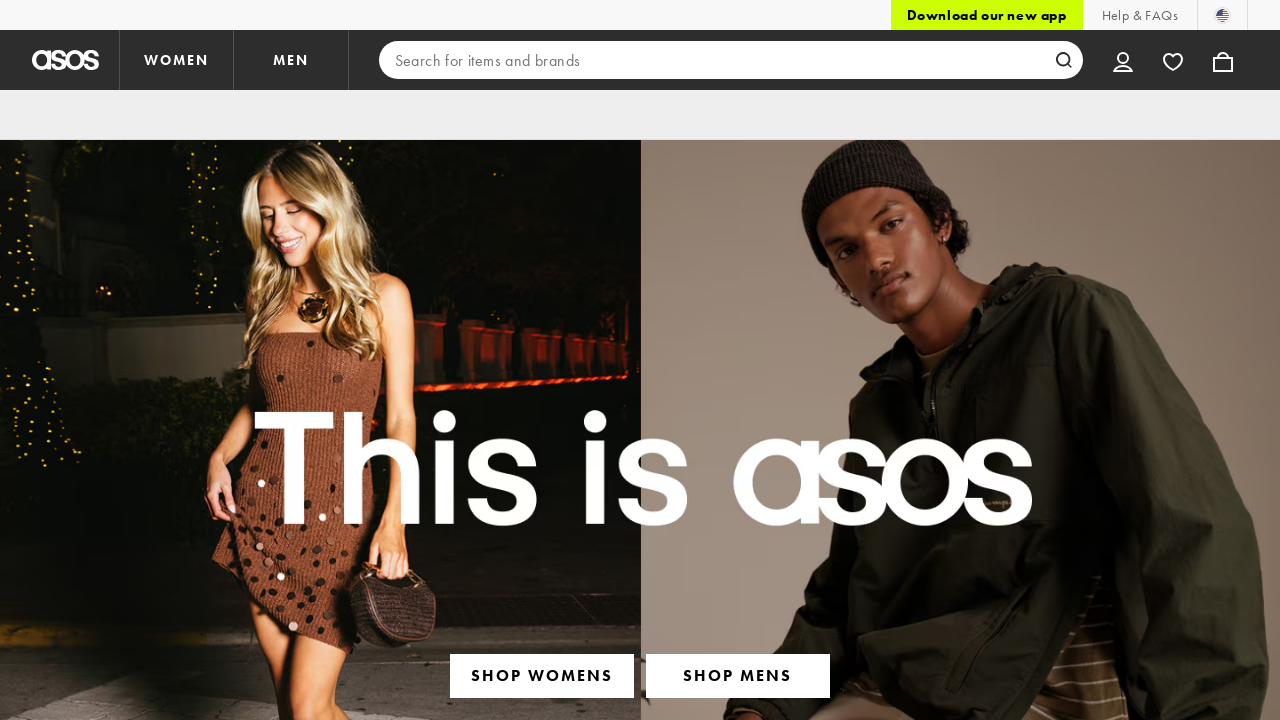

Filled search field with 'skirt' on input[type='search']
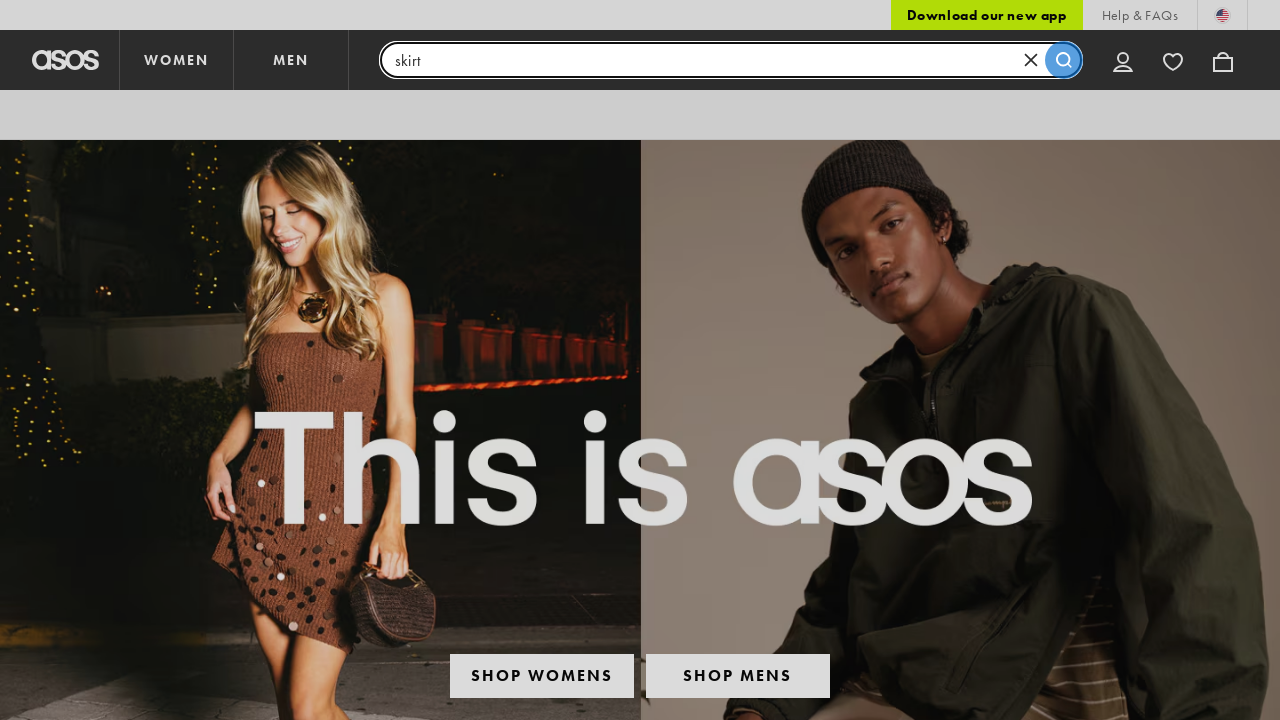

Pressed Enter to submit search for 'skirt' on input[type='search']
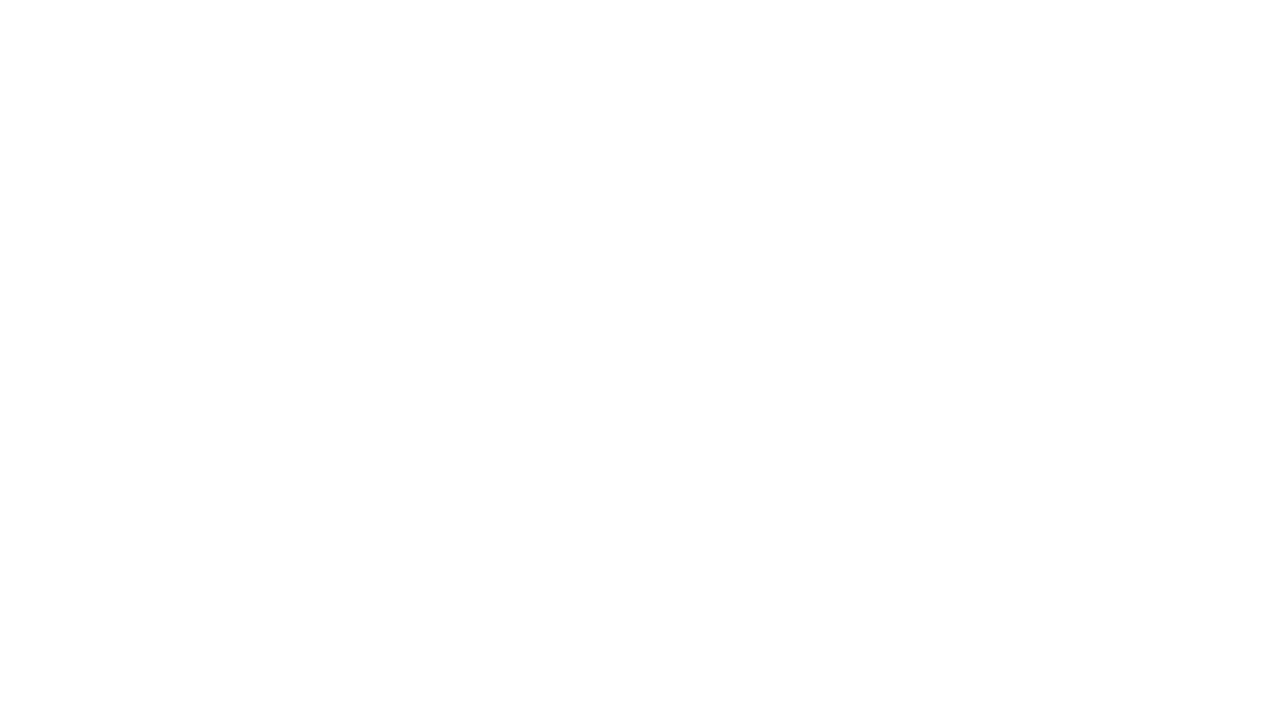

Search results loaded with 'skirt' displayed on results page
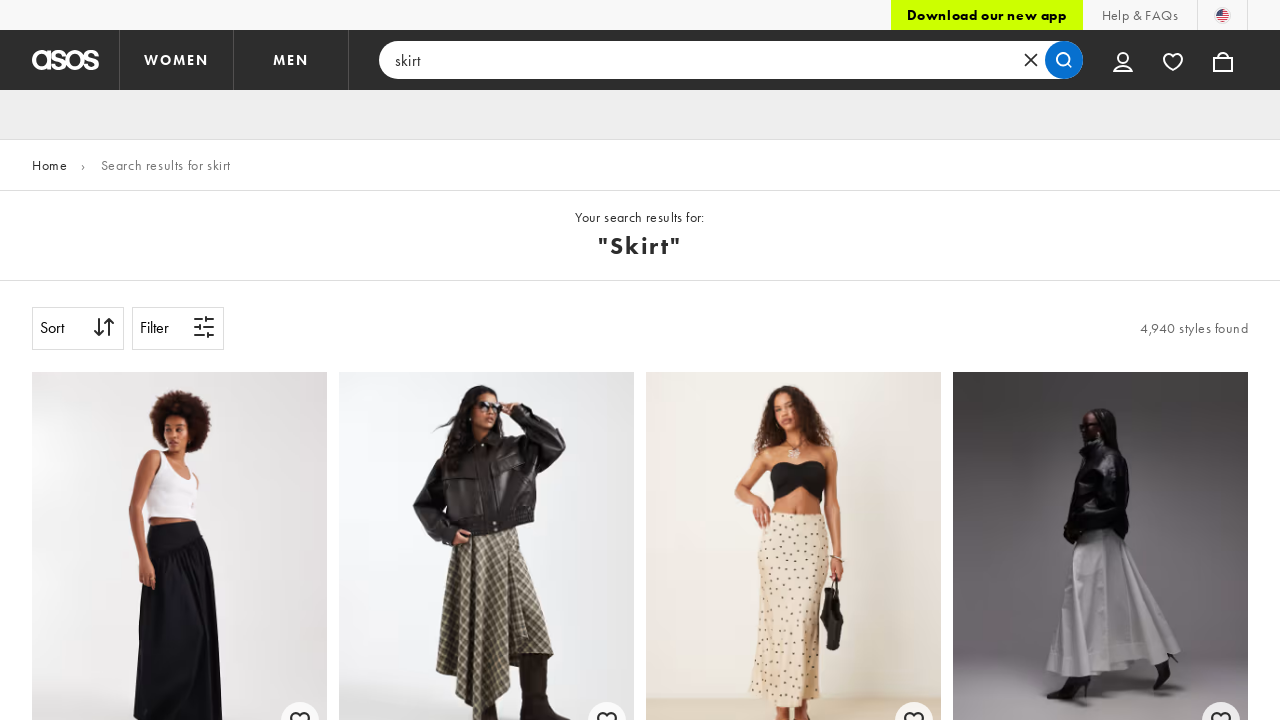

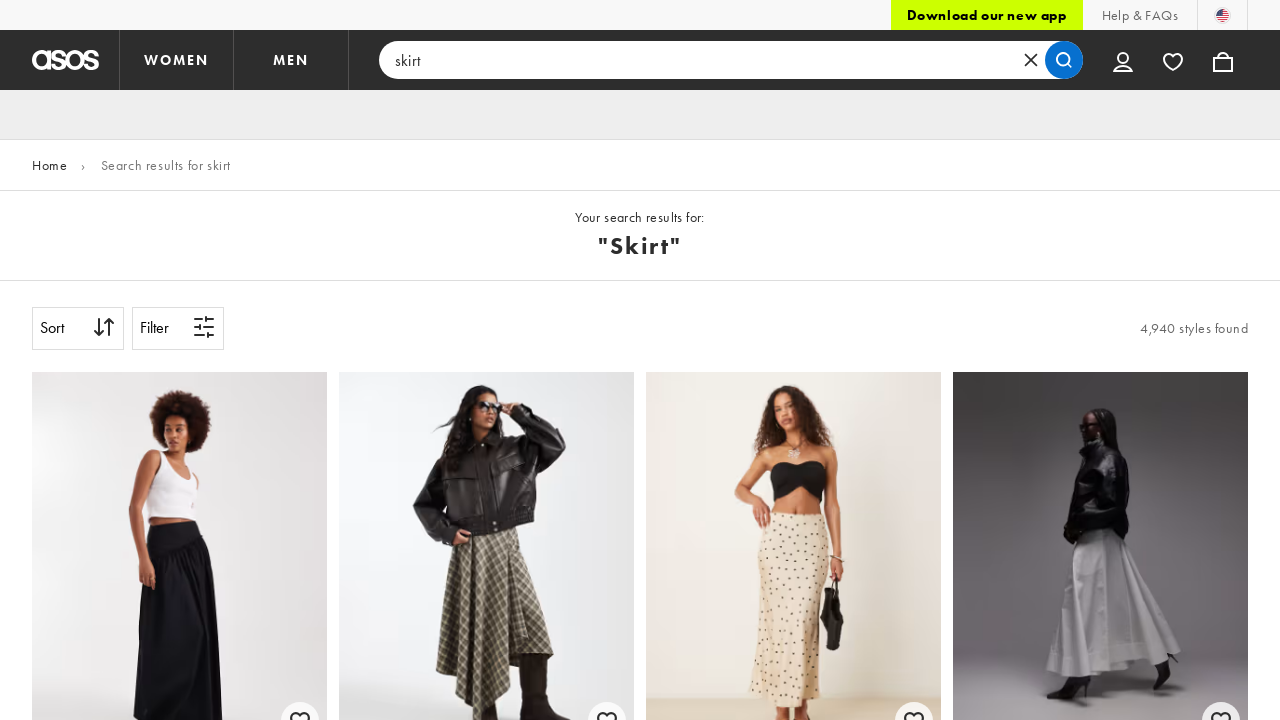